Tests form filling with keyboard actions by entering user details, copying current address to permanent address using keyboard shortcuts, and submitting the form

Starting URL: https://demoqa.com/text-box

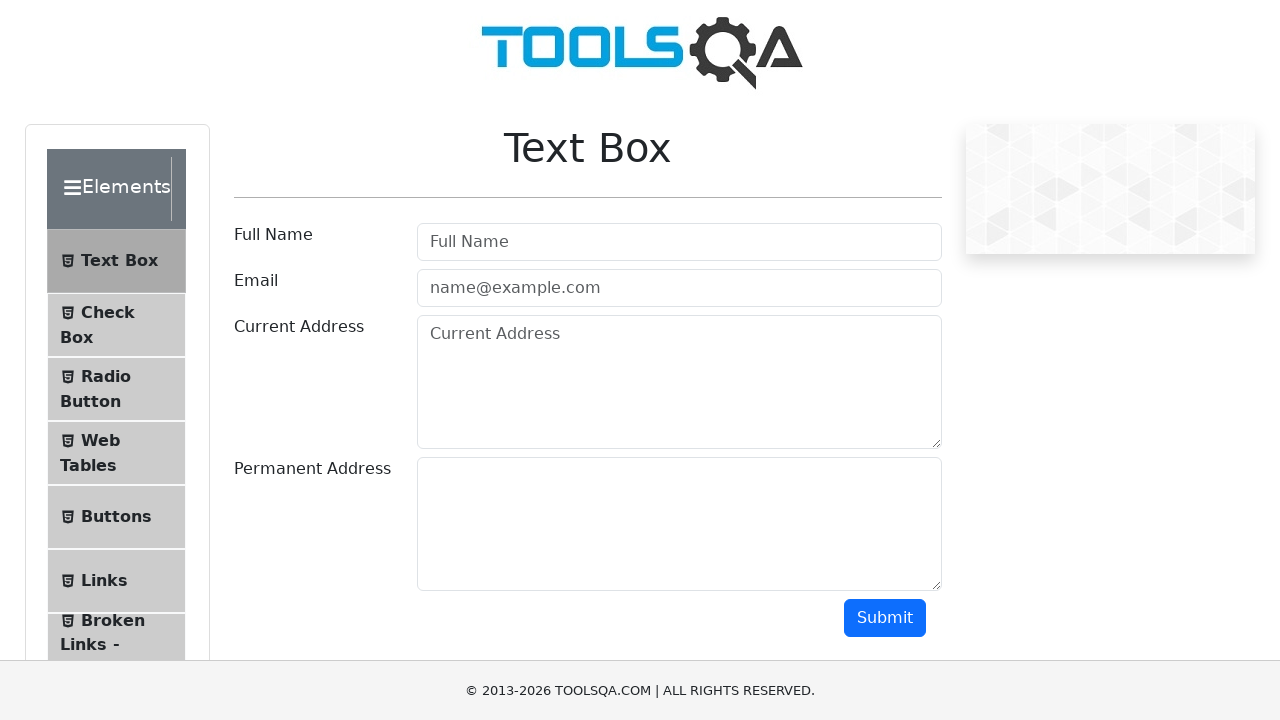

Filled username field with 'Ushasri' on #userName
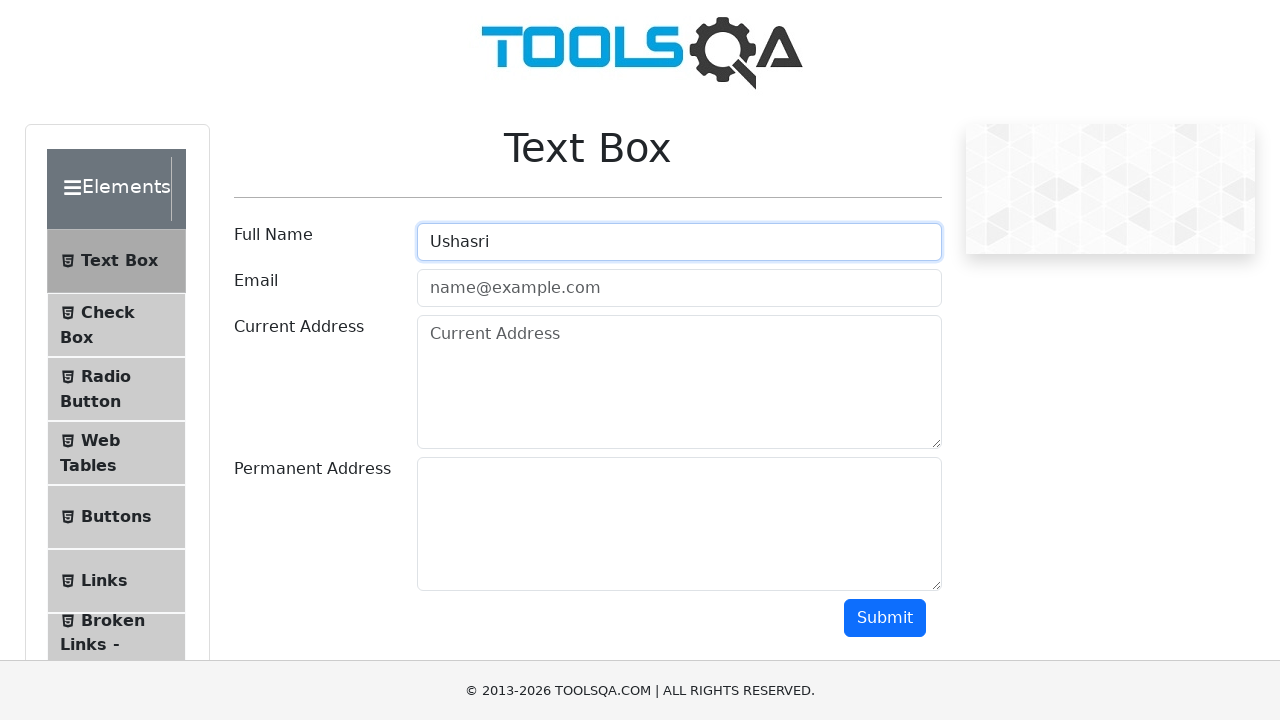

Filled email field with 'Ushasri@07gmail.com' on #userEmail
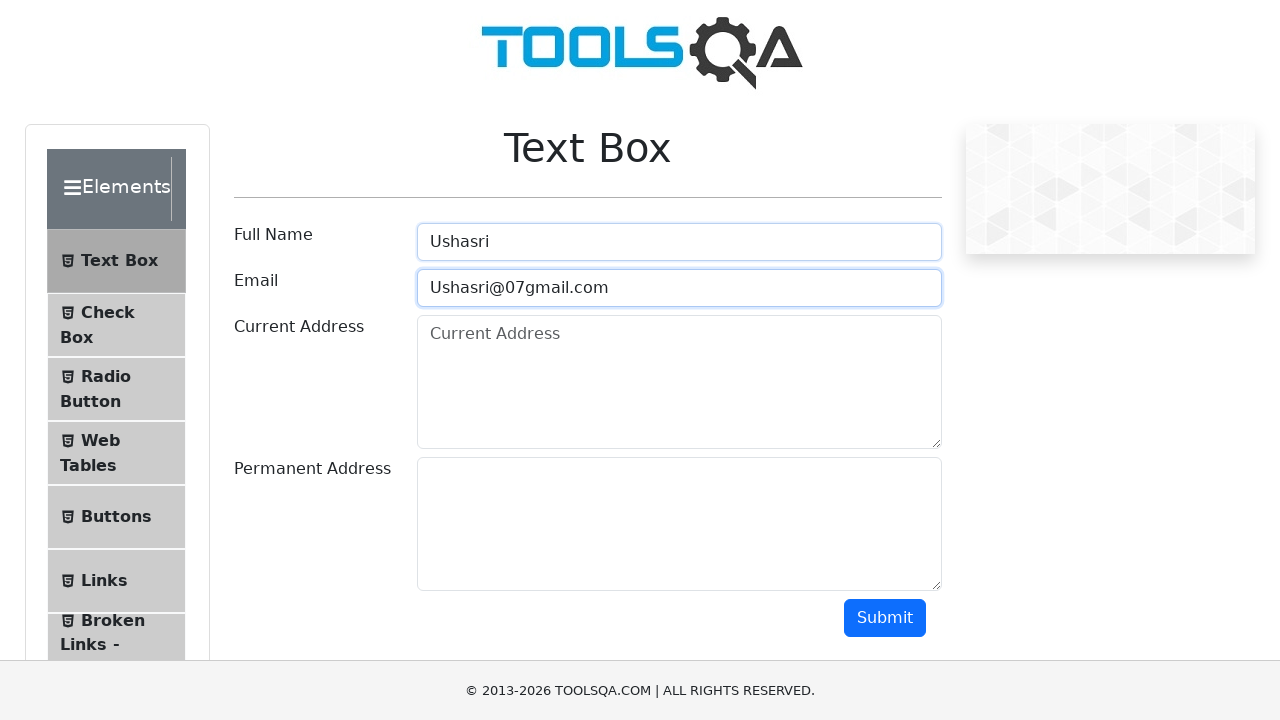

Filled current address field with 'Neredmet, Hyderabad' on #currentAddress
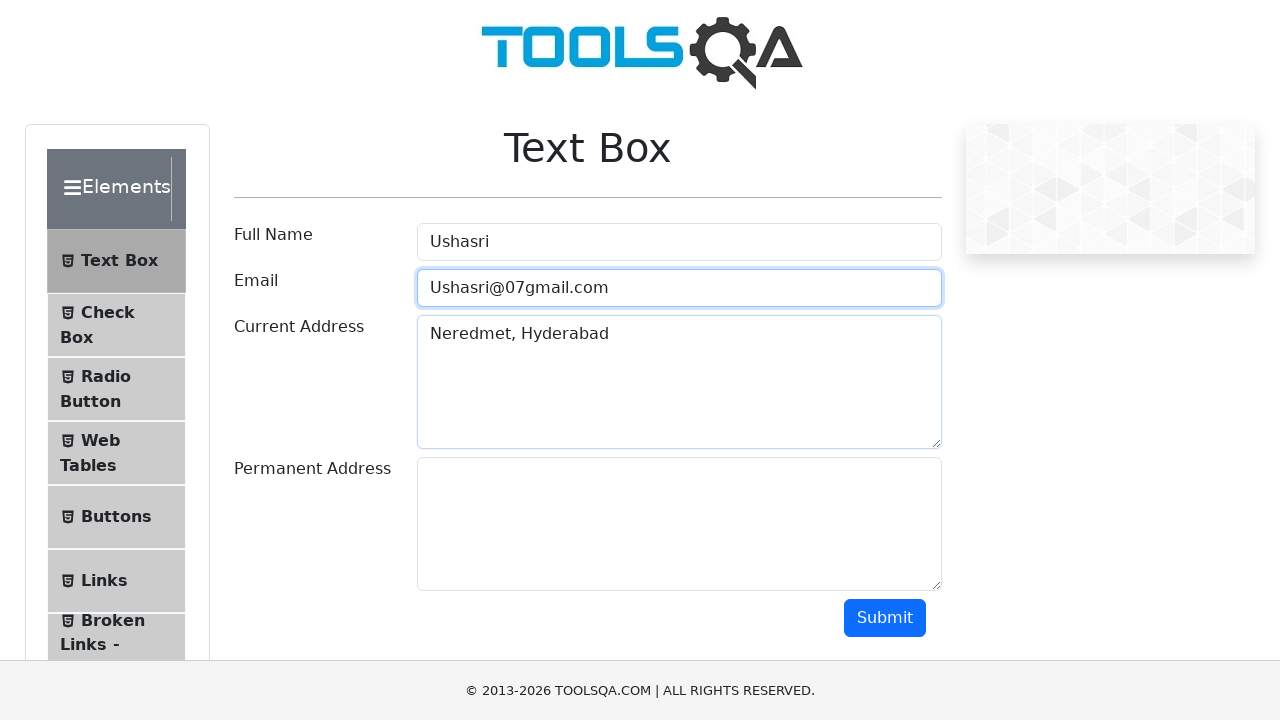

Focused on current address field on #currentAddress
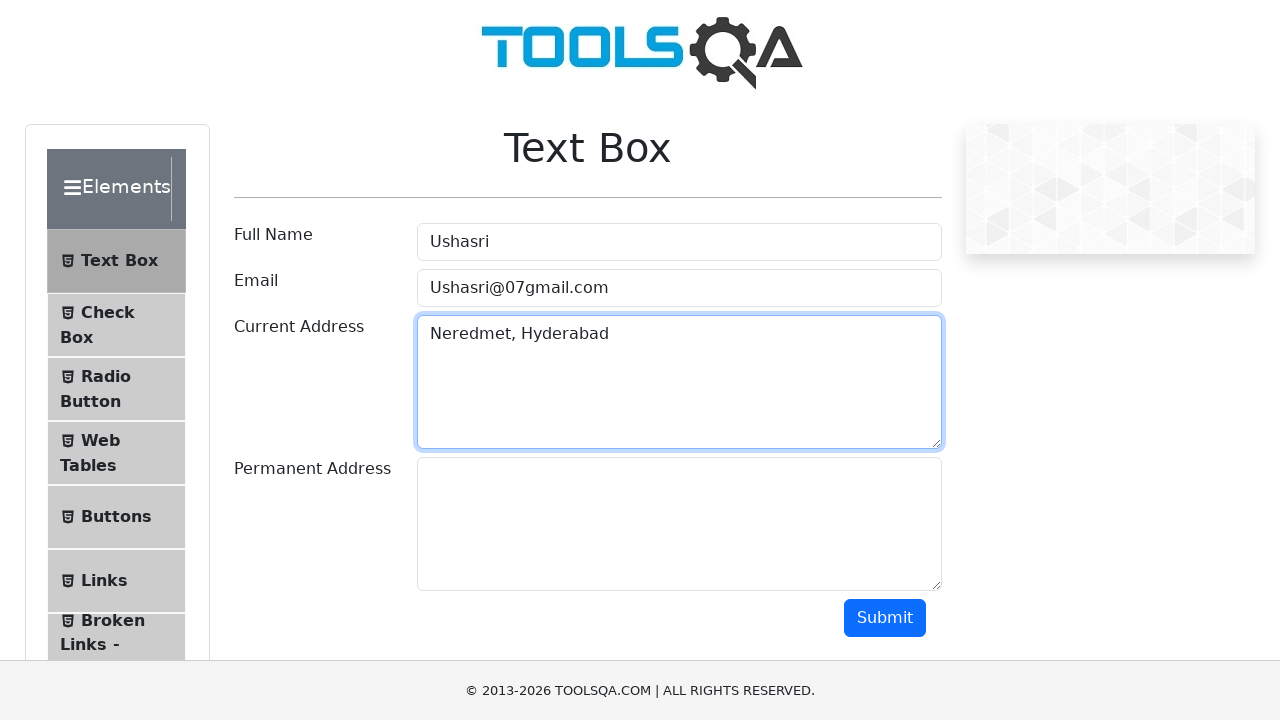

Selected all text in current address field using Ctrl+A
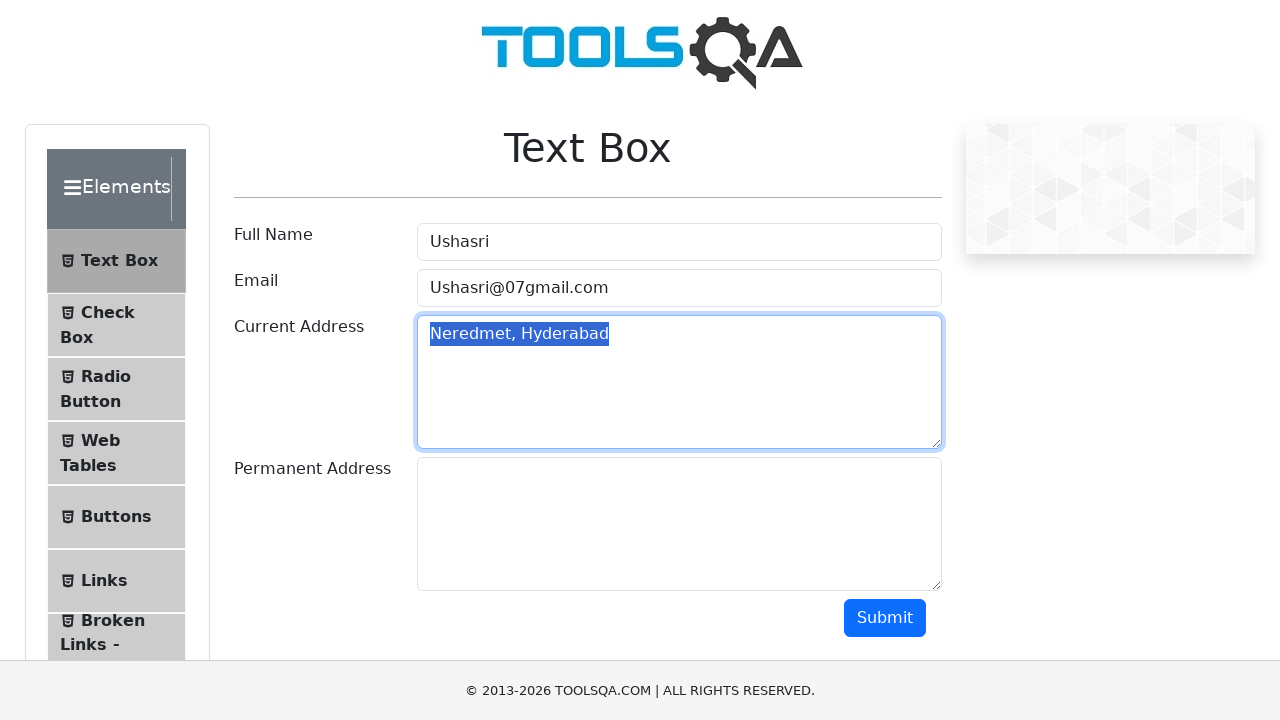

Copied selected current address text using Ctrl+C
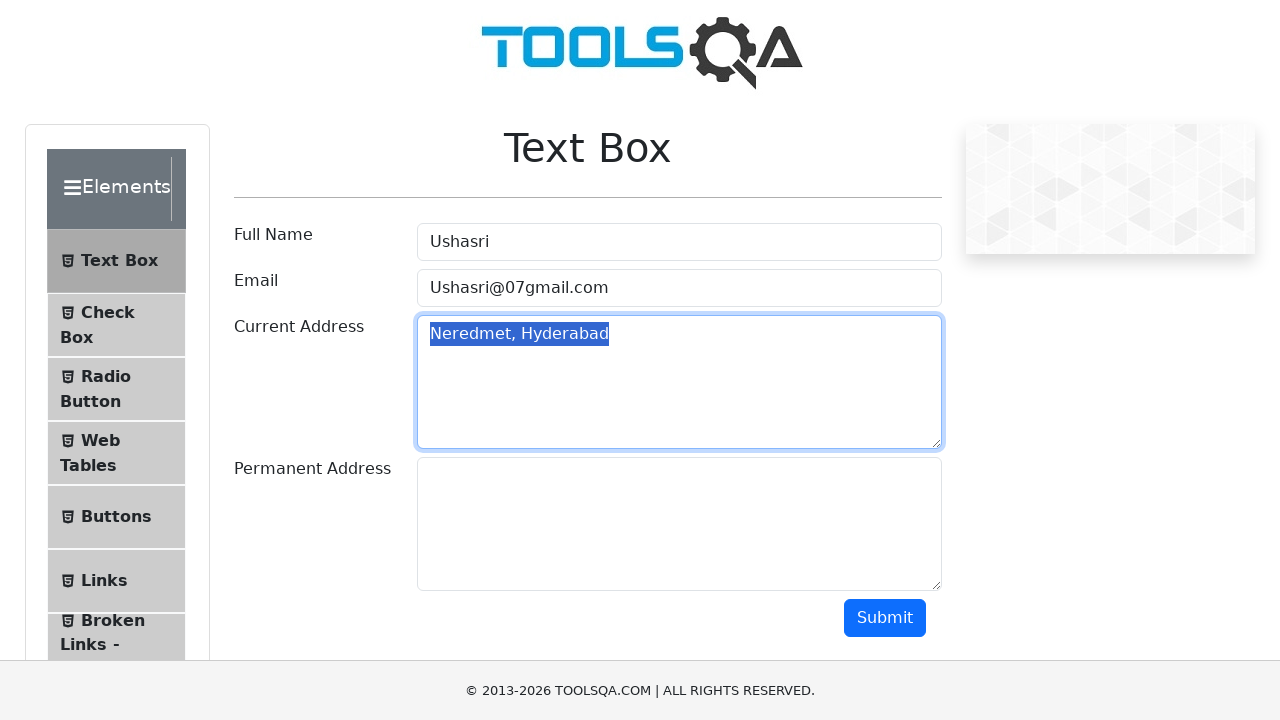

Focused on permanent address field on #permanentAddress
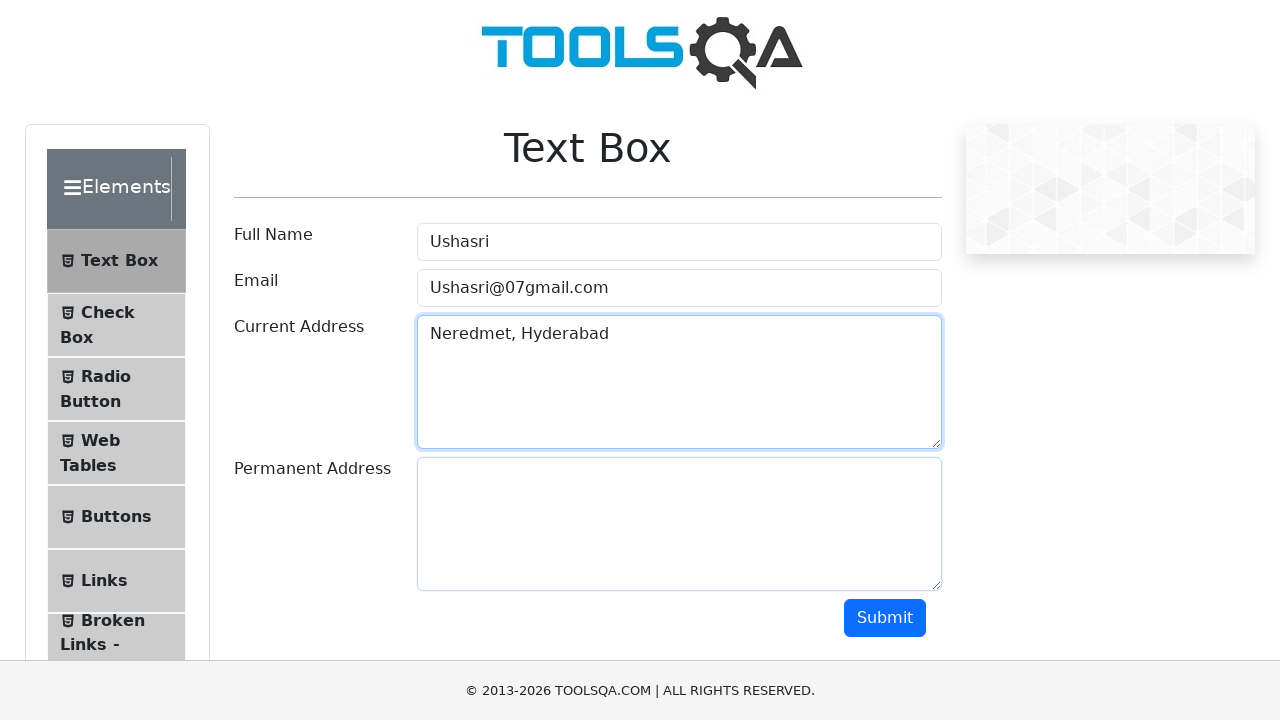

Pasted current address to permanent address field using Ctrl+V
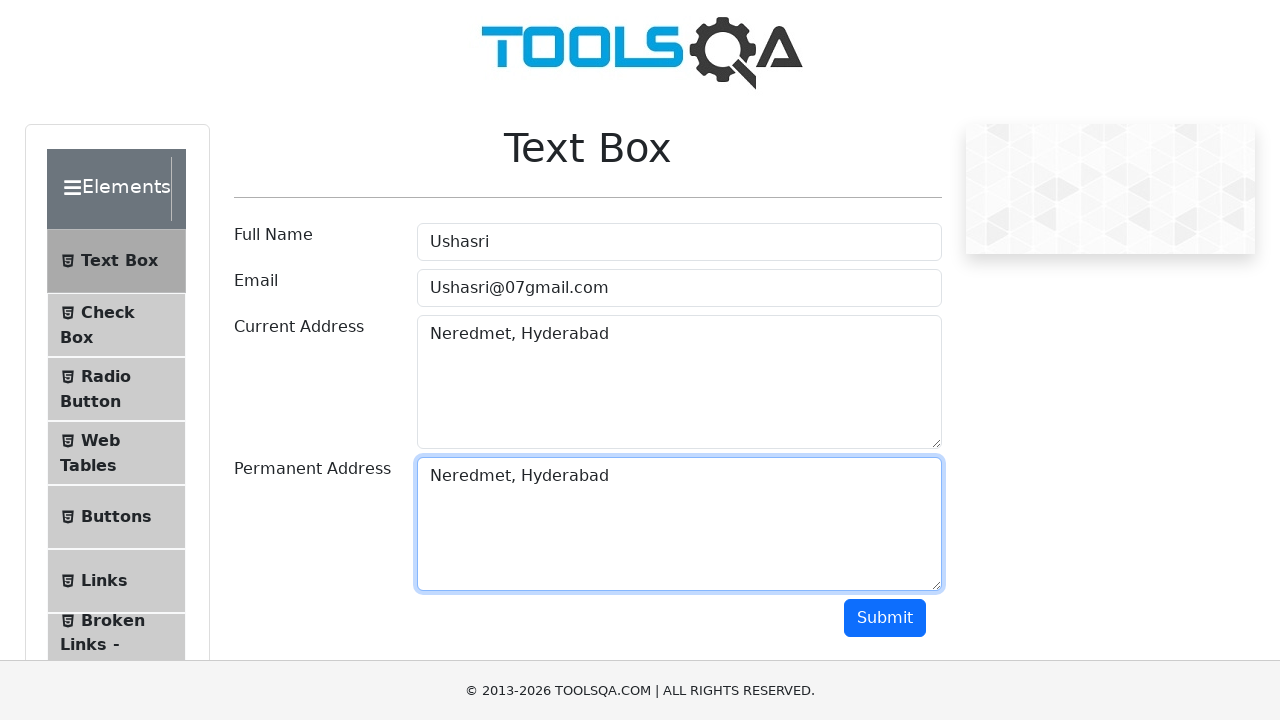

Clicked submit button to submit the form at (885, 618) on #submit
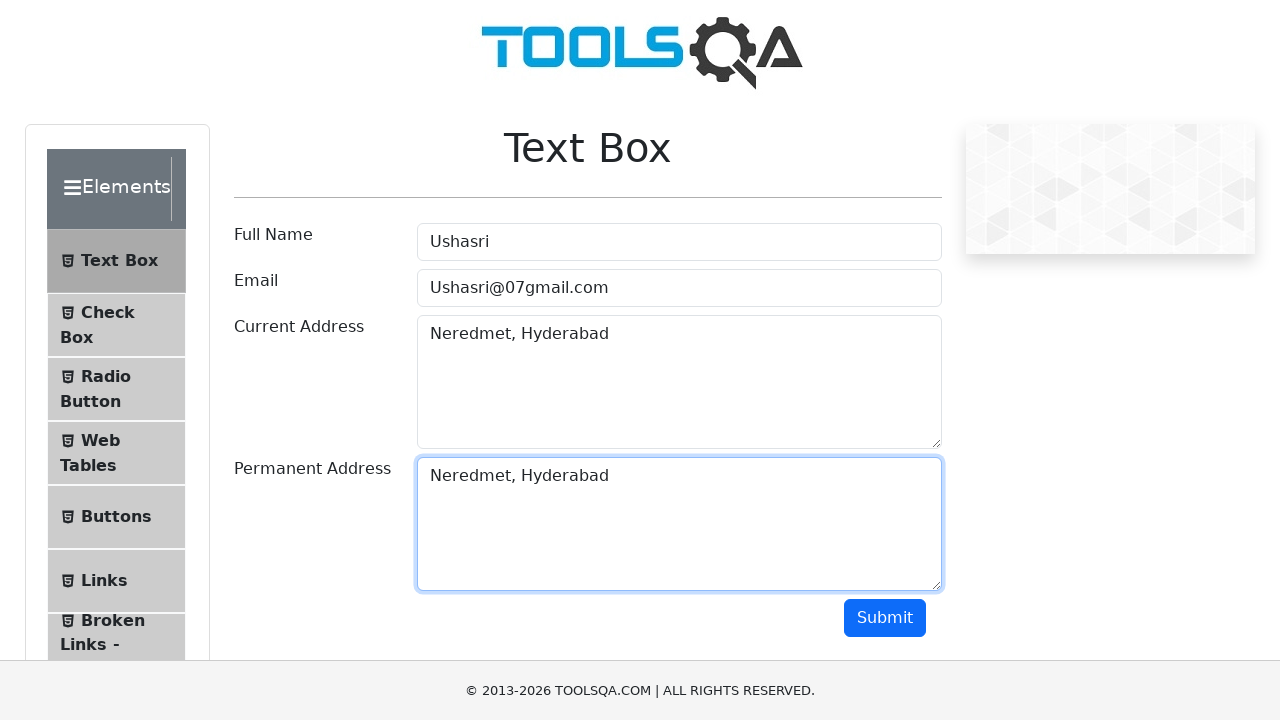

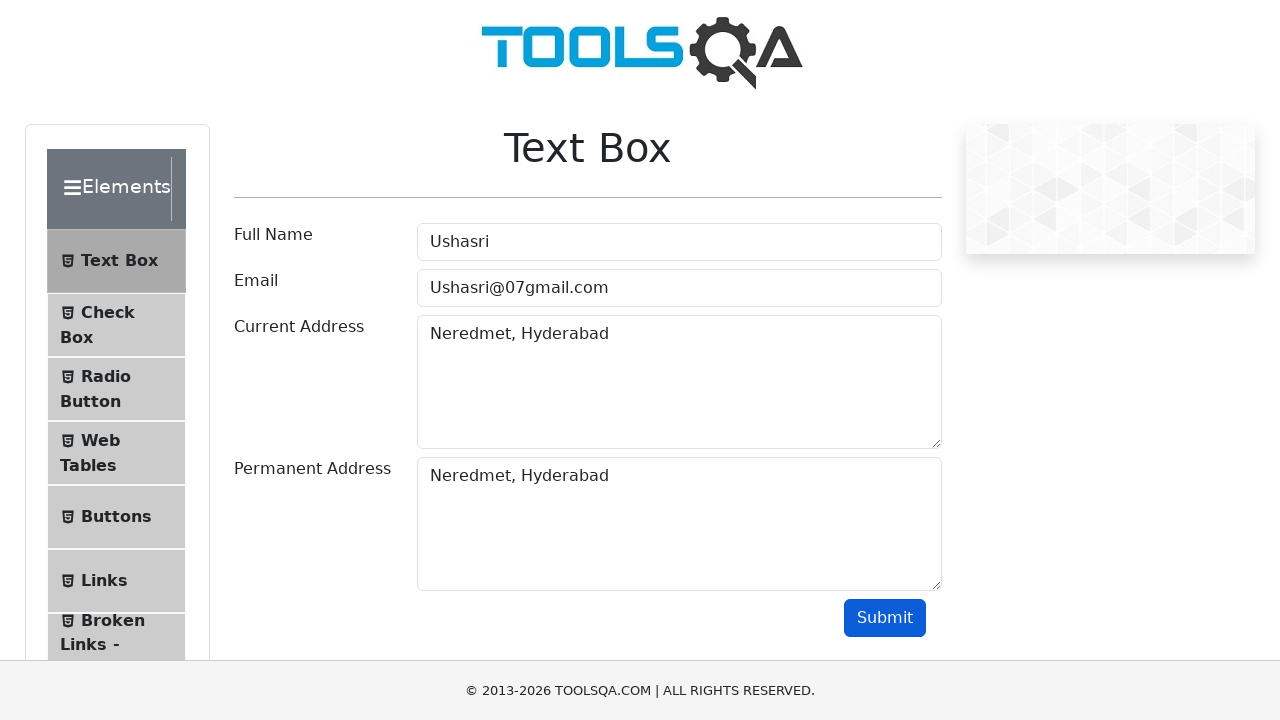